Tests the Industries dropdown navigation by clicking on it and verifying Healthcare & Life Sciences option is displayed

Starting URL: https://www.hireright.com/

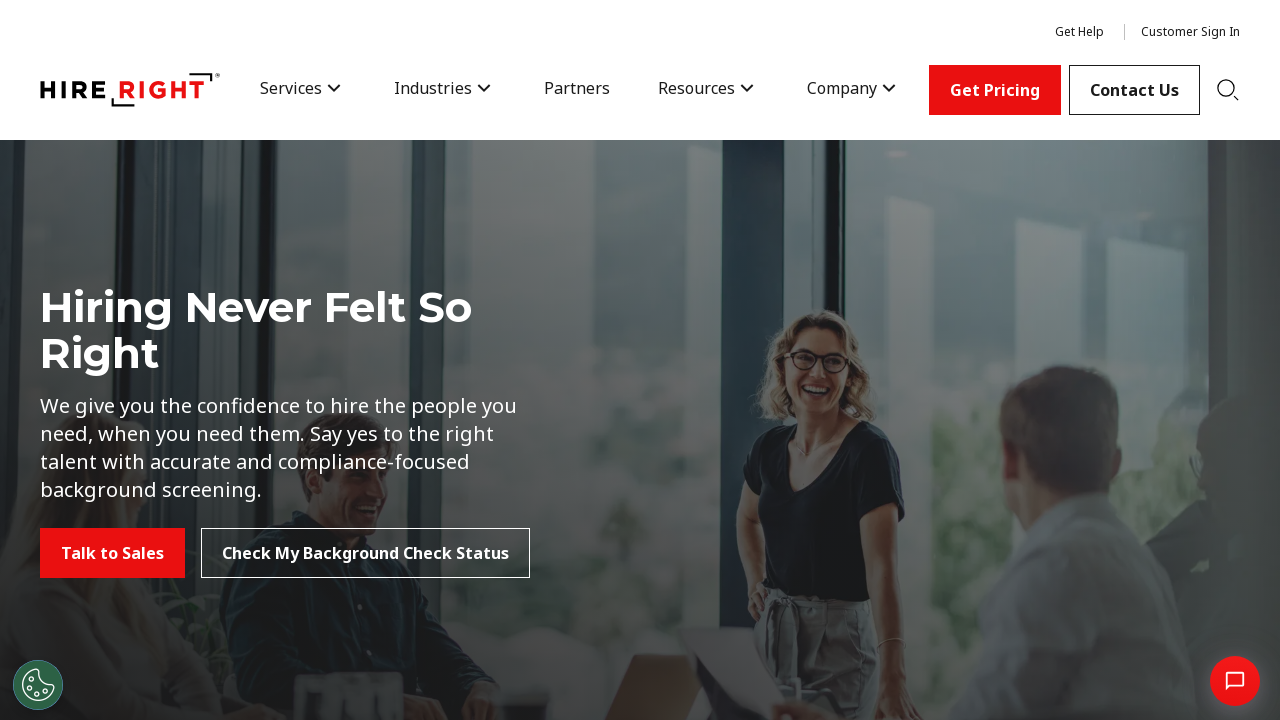

Clicked on Industries dropdown menu at (433, 88) on xpath=//span[contains(text(), 'Industries')]
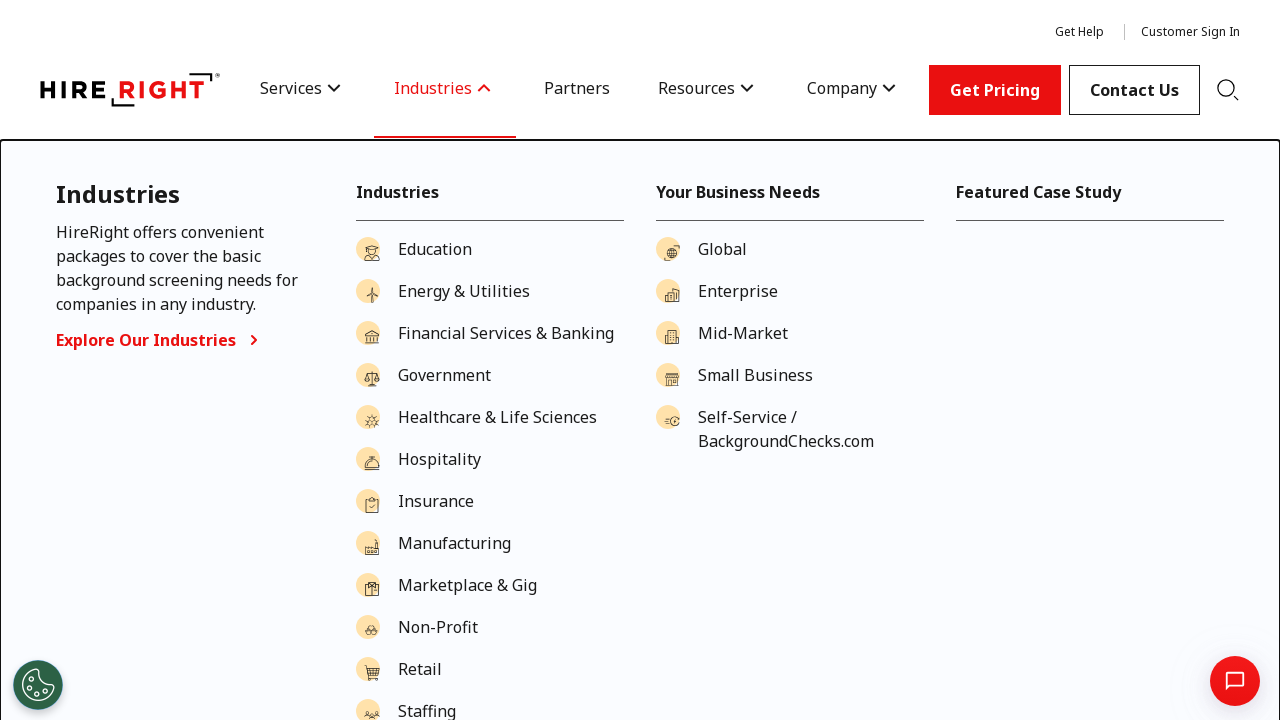

Healthcare & Life Sciences option is now visible in the dropdown
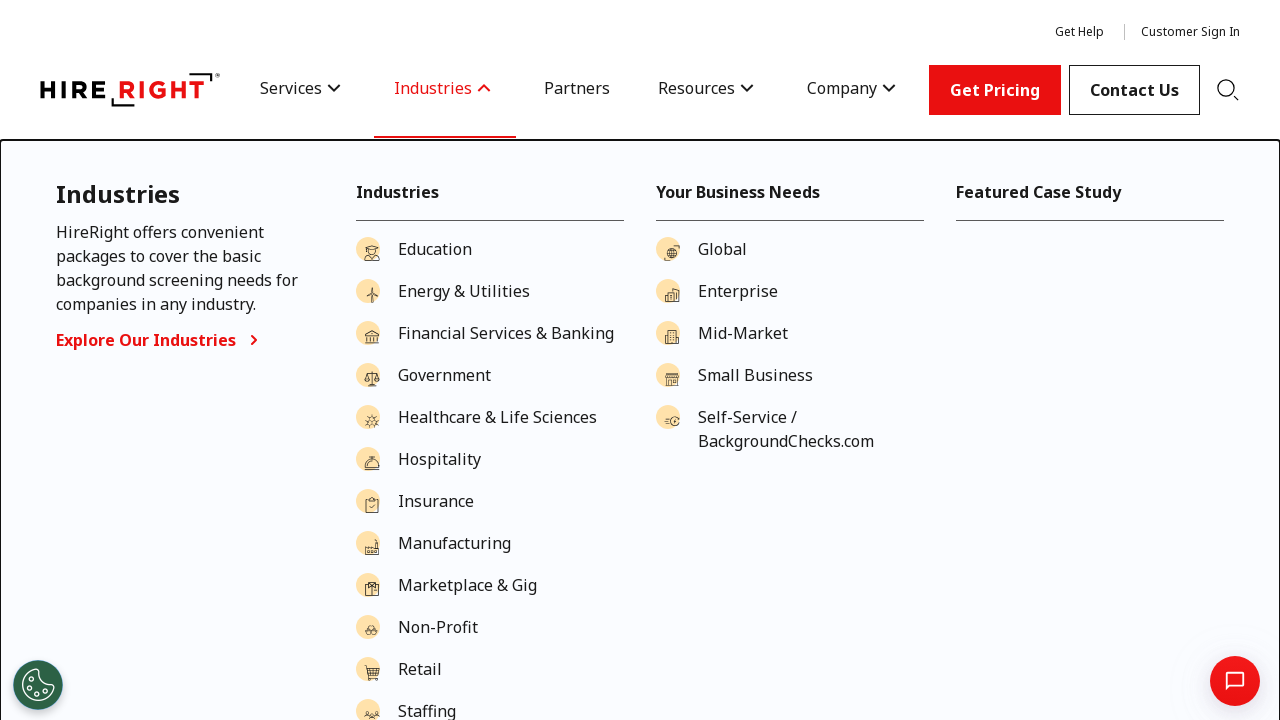

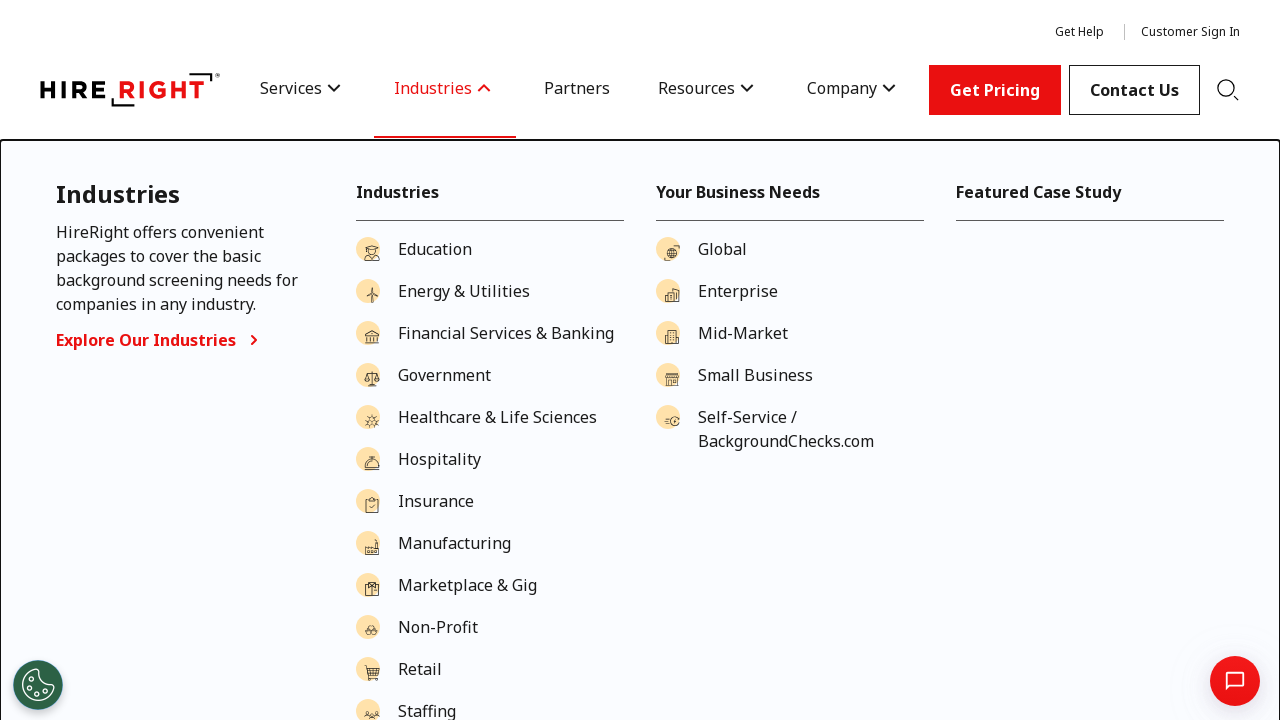